Tests dismissing a JavaScript confirm dialog and verifies the Cancel result

Starting URL: https://the-internet.herokuapp.com/javascript_alerts

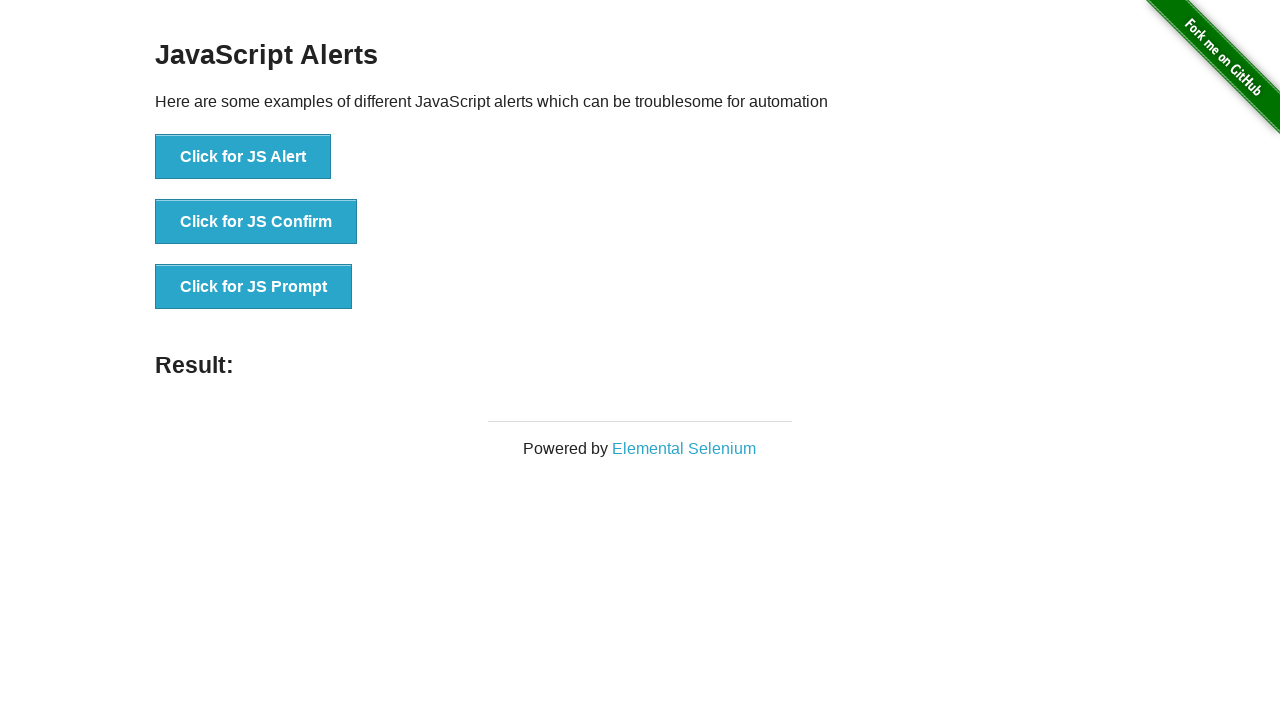

Clicked the JS Confirm button at (256, 222) on xpath=//li//button[contains(text(), 'Click for JS Confirm')]
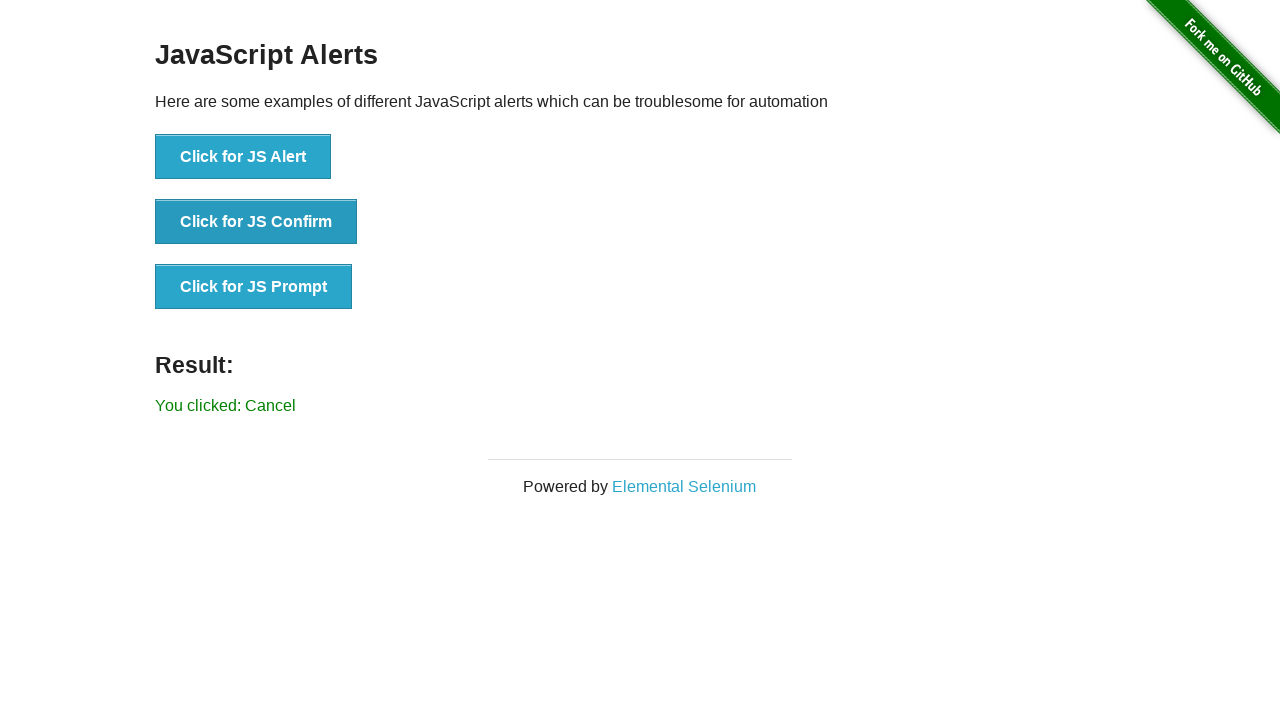

Set up dialog handler to dismiss confirm dialog
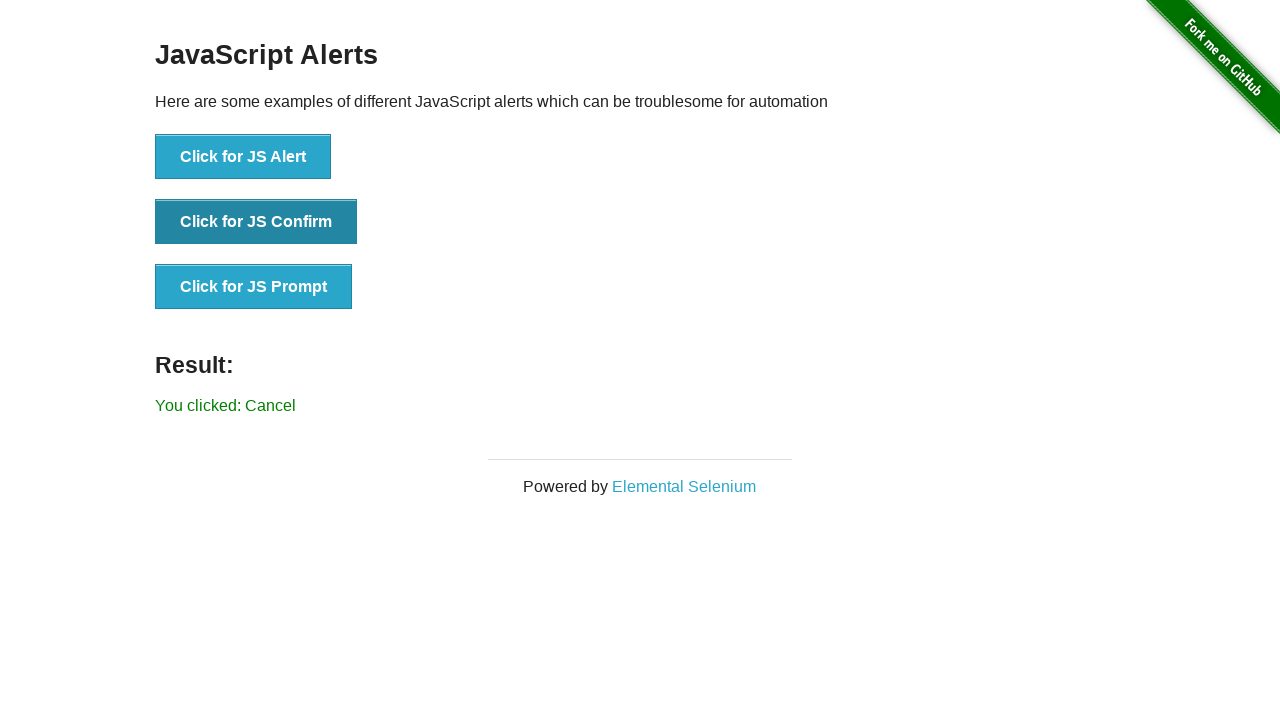

Verified result message shows 'You clicked: Cancel'
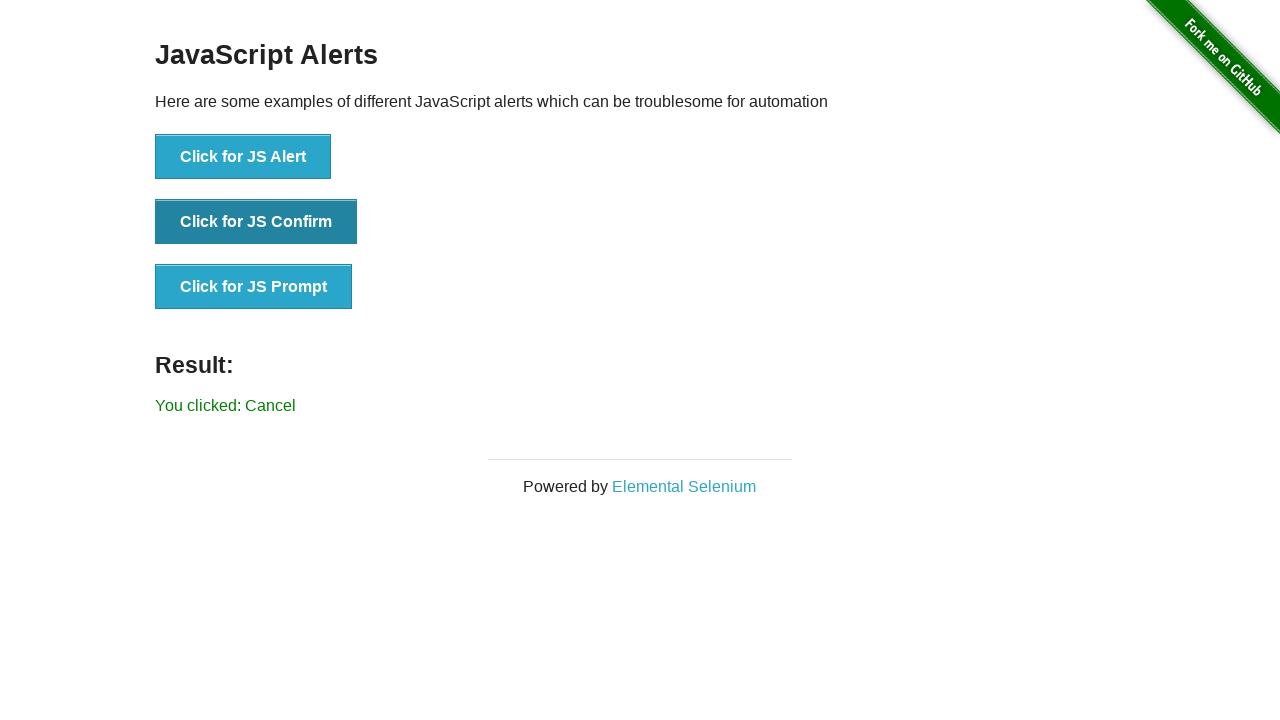

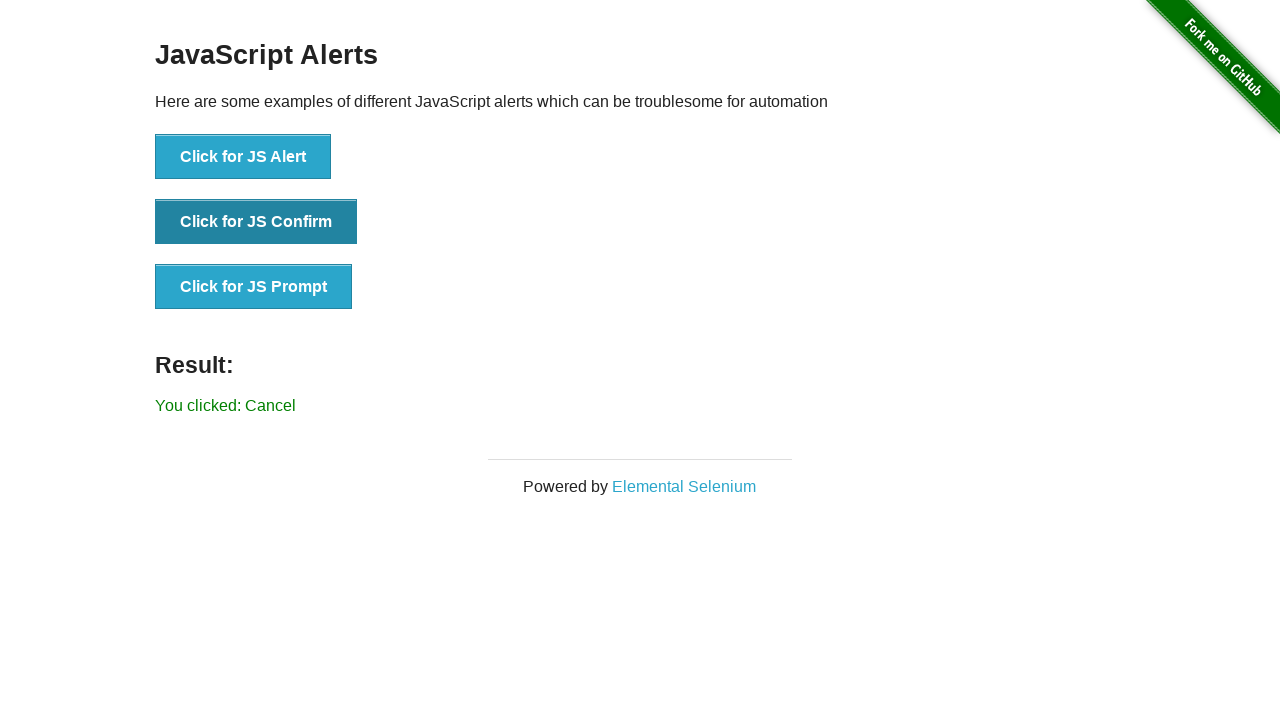